Navigates to the Techtorial website and takes a screenshot of the page

Starting URL: https://techtorial.com

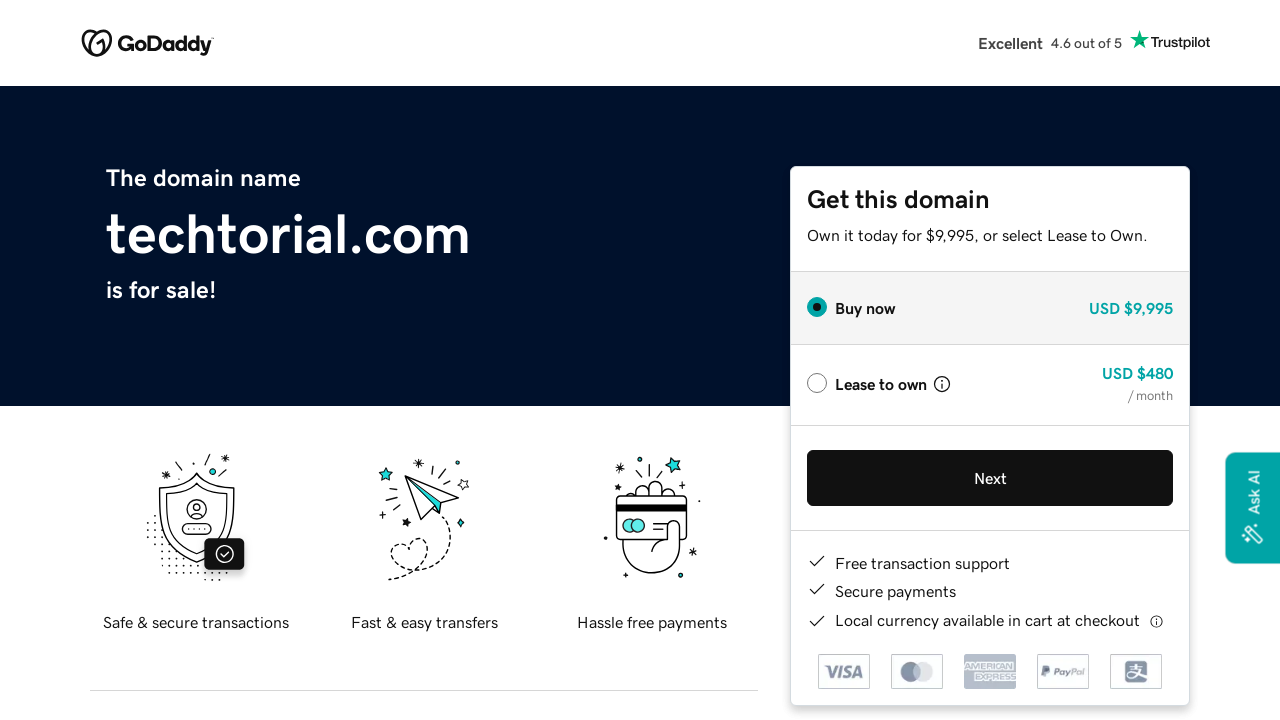

Navigated to Techtorial website and captured initial screenshot
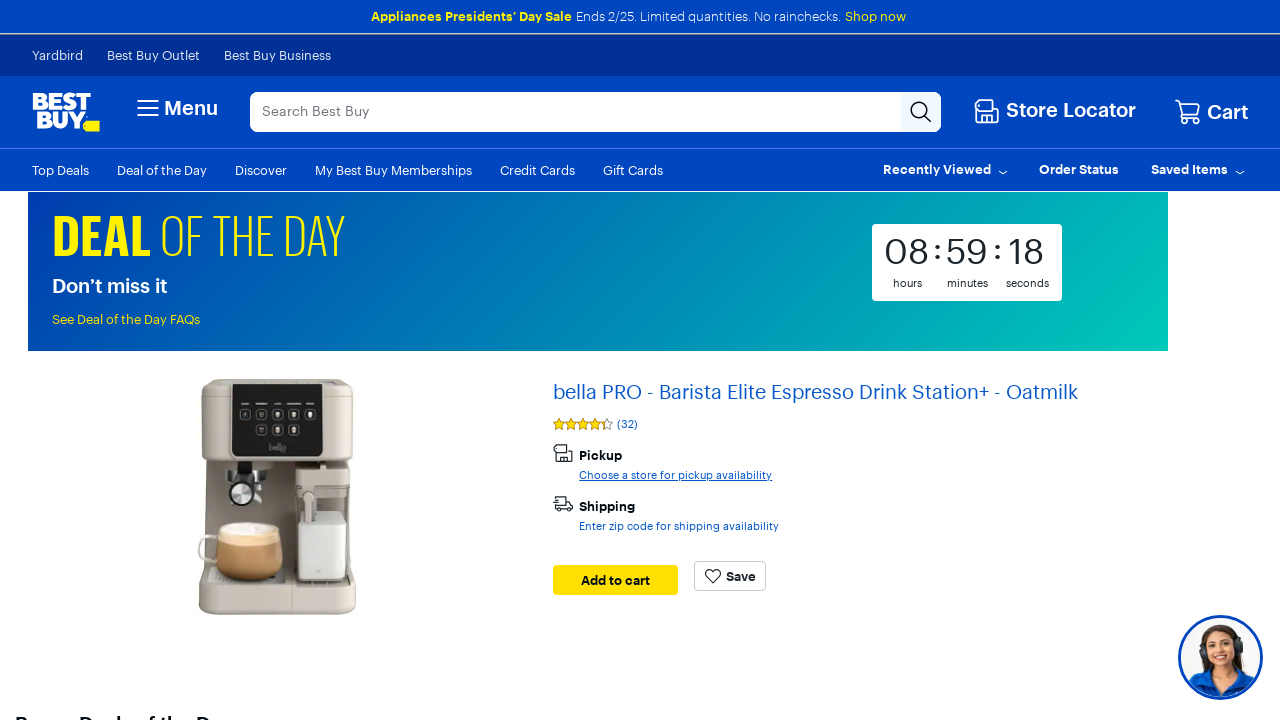

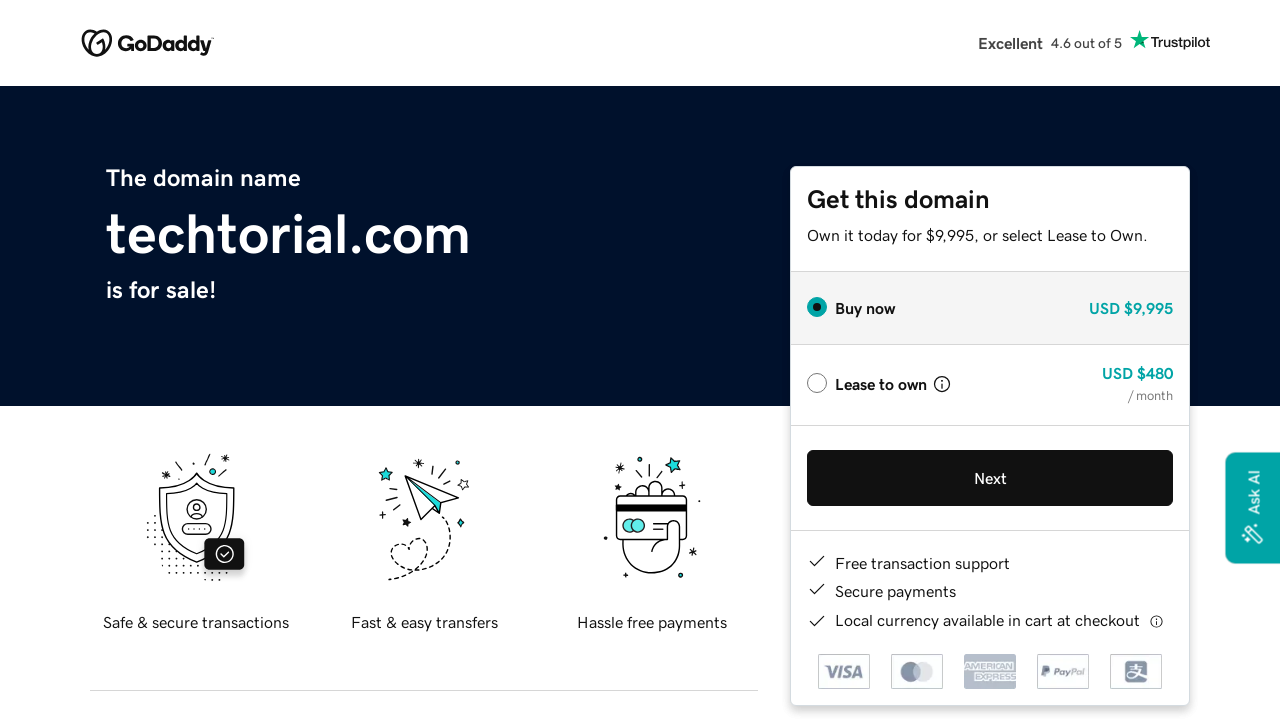